Tests JavaScript alert handling by clicking a button that triggers an alert, accepting it, and verifying the result text appears

Starting URL: https://the-internet.herokuapp.com/javascript_alerts

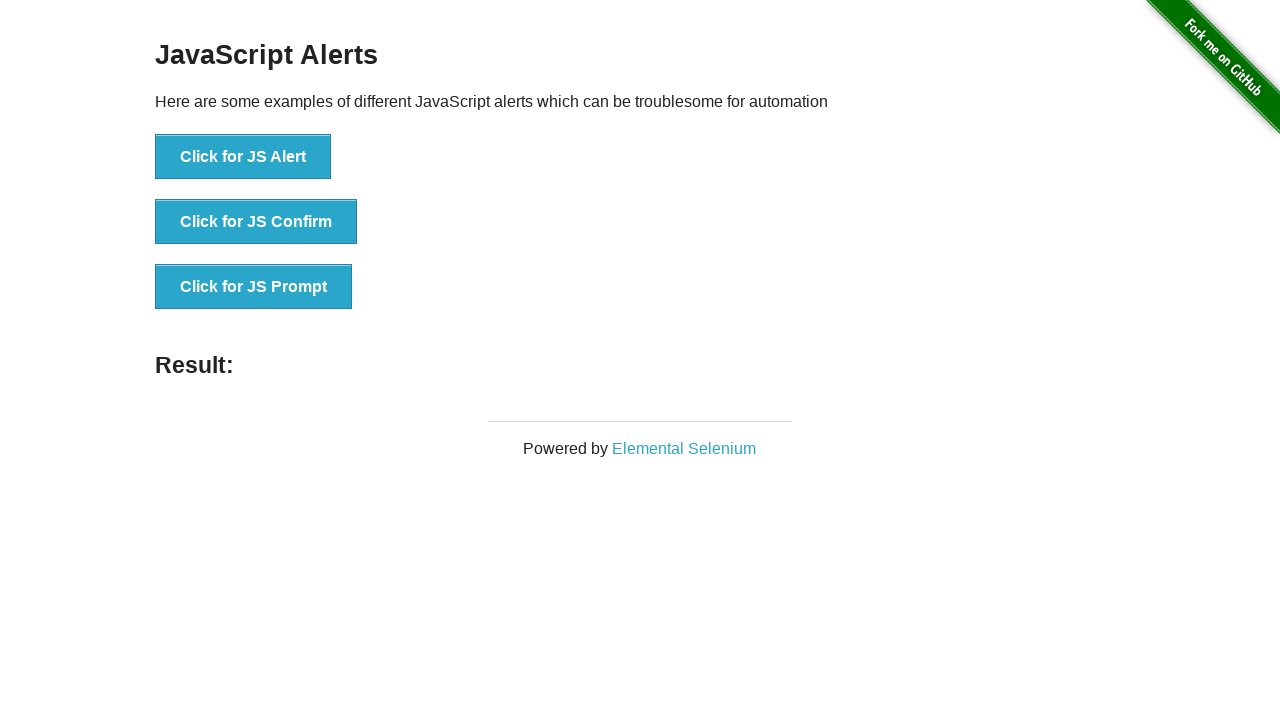

Clicked button to trigger JavaScript alert at (243, 157) on xpath=/html/body/div[2]/div/div/ul/li[1]/button
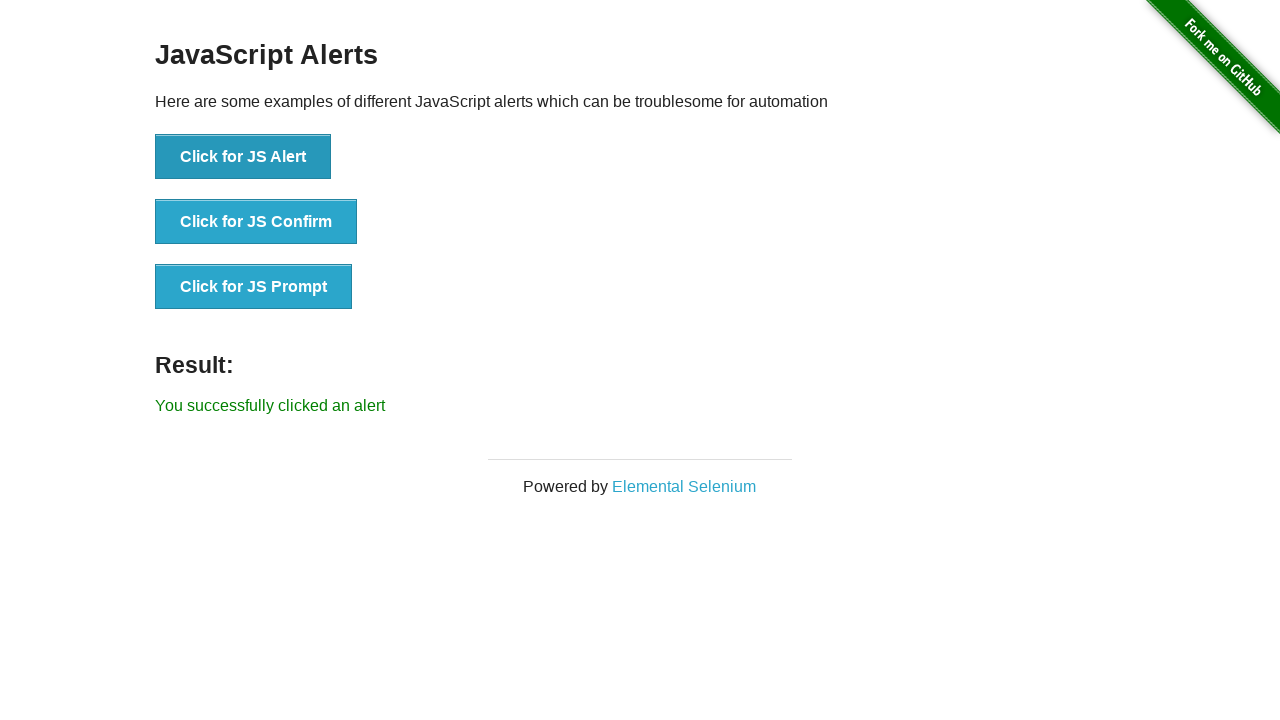

Set up dialog handler to accept alert
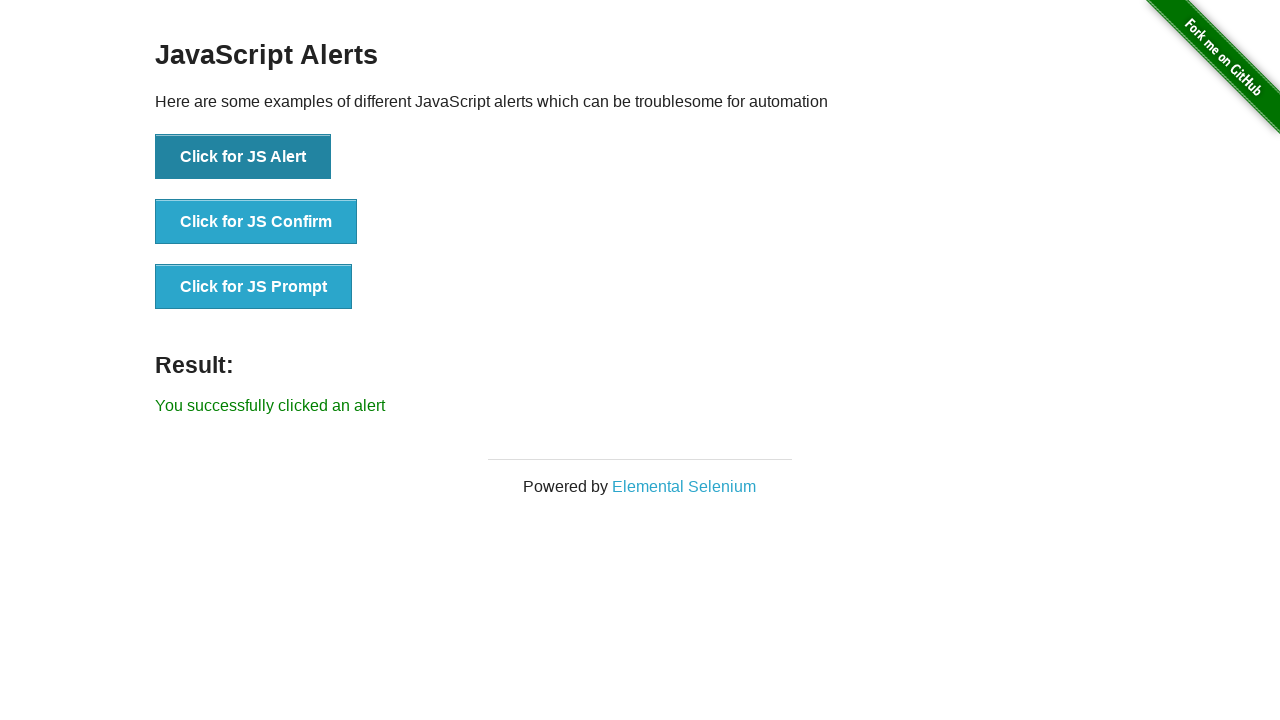

Result element appeared after accepting alert
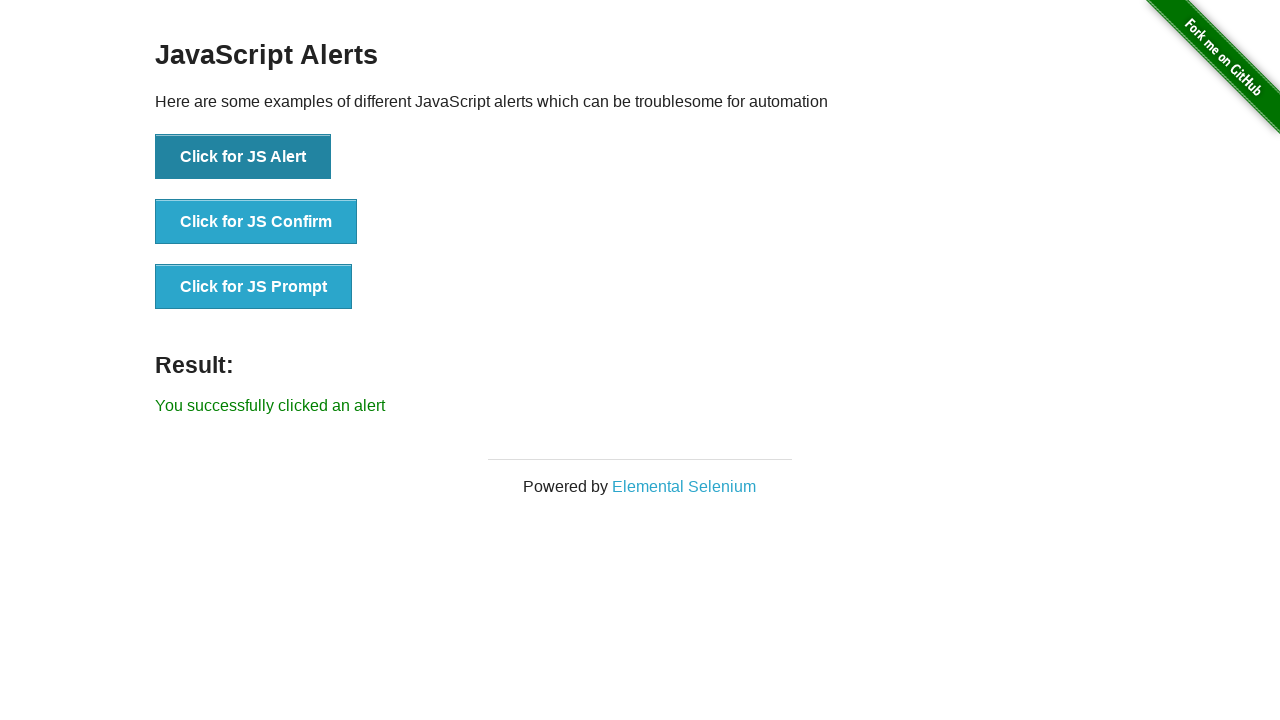

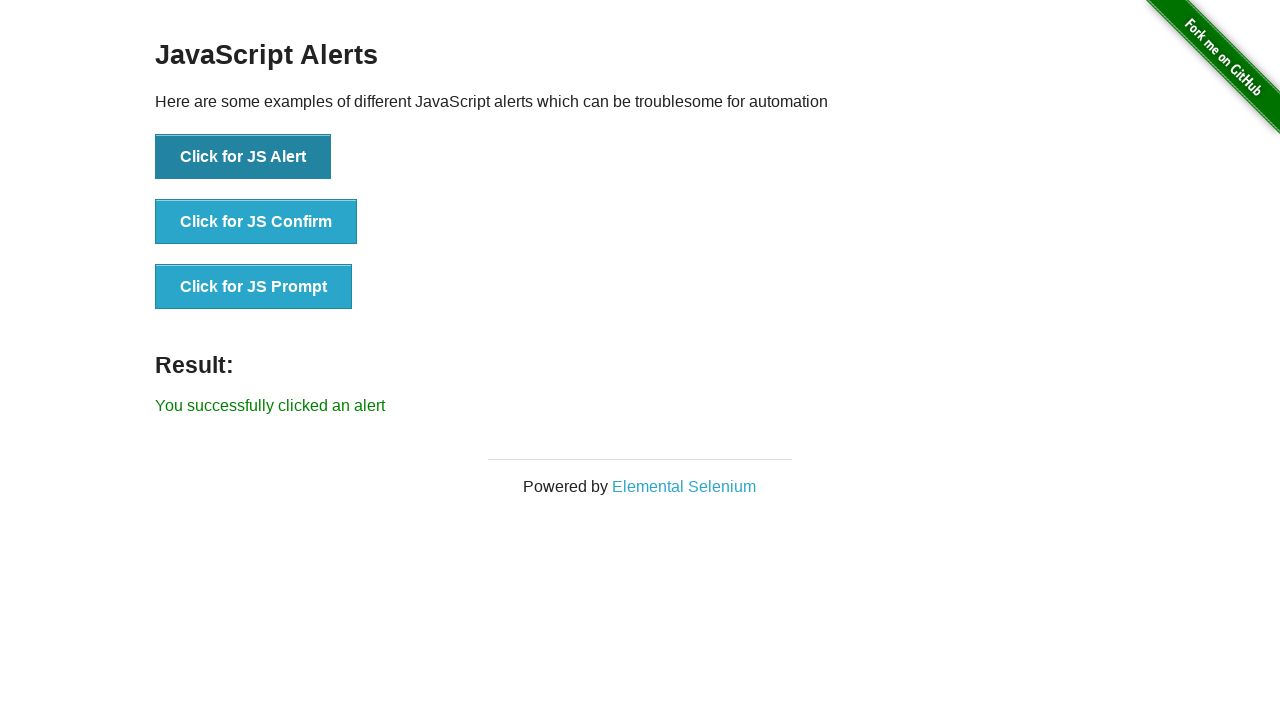